Opens the ImpactGuru website and verifies the page loads by checking the title is present

Starting URL: https://www.impactguru.com/

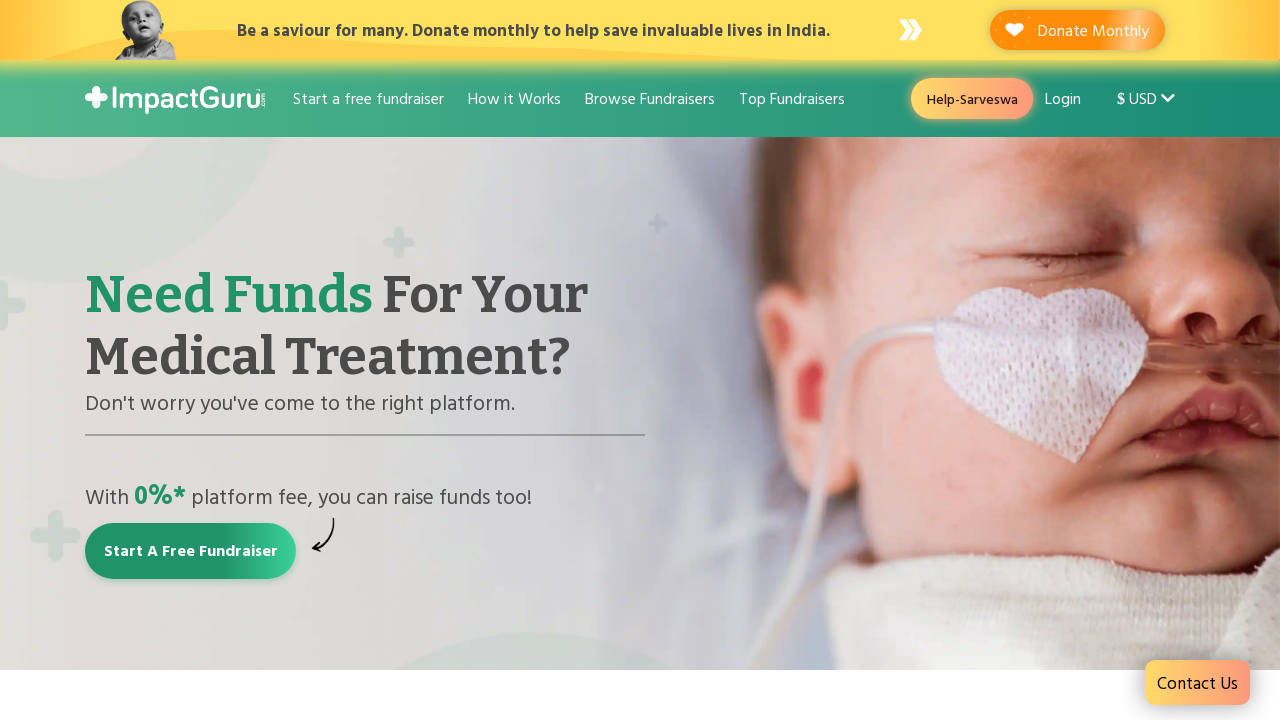

Waited for page to reach domcontentloaded state
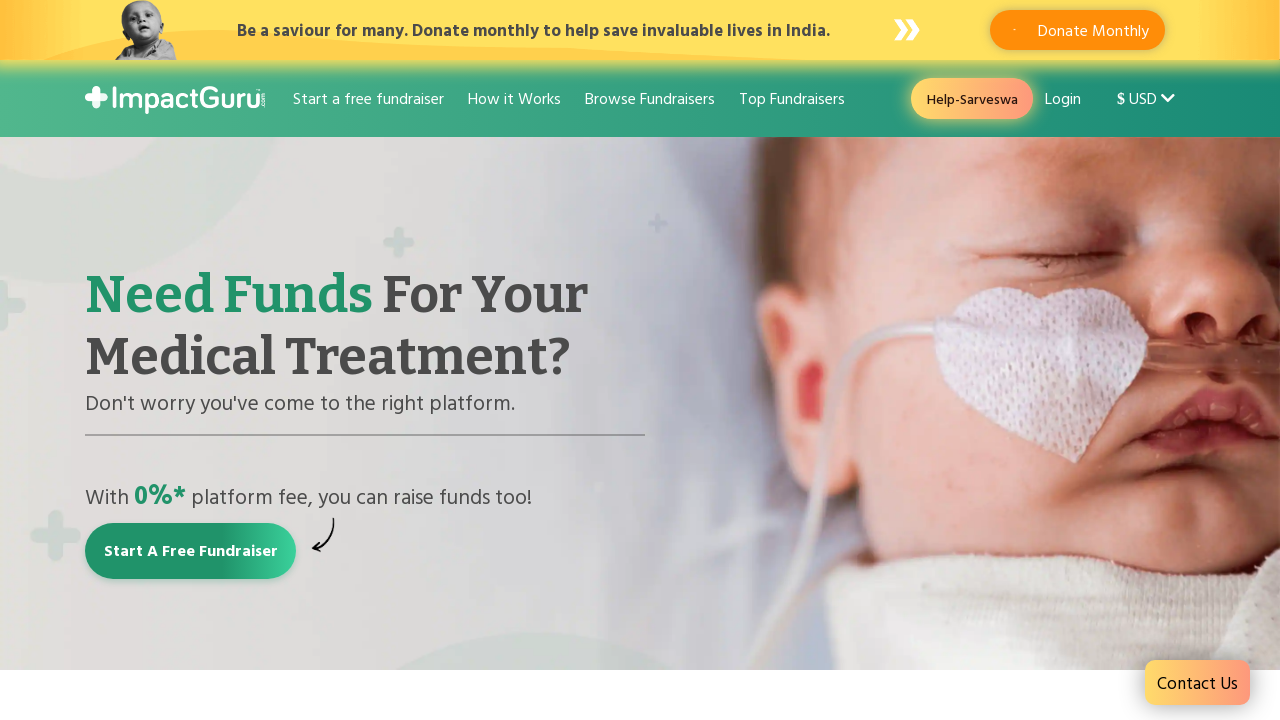

Retrieved page title
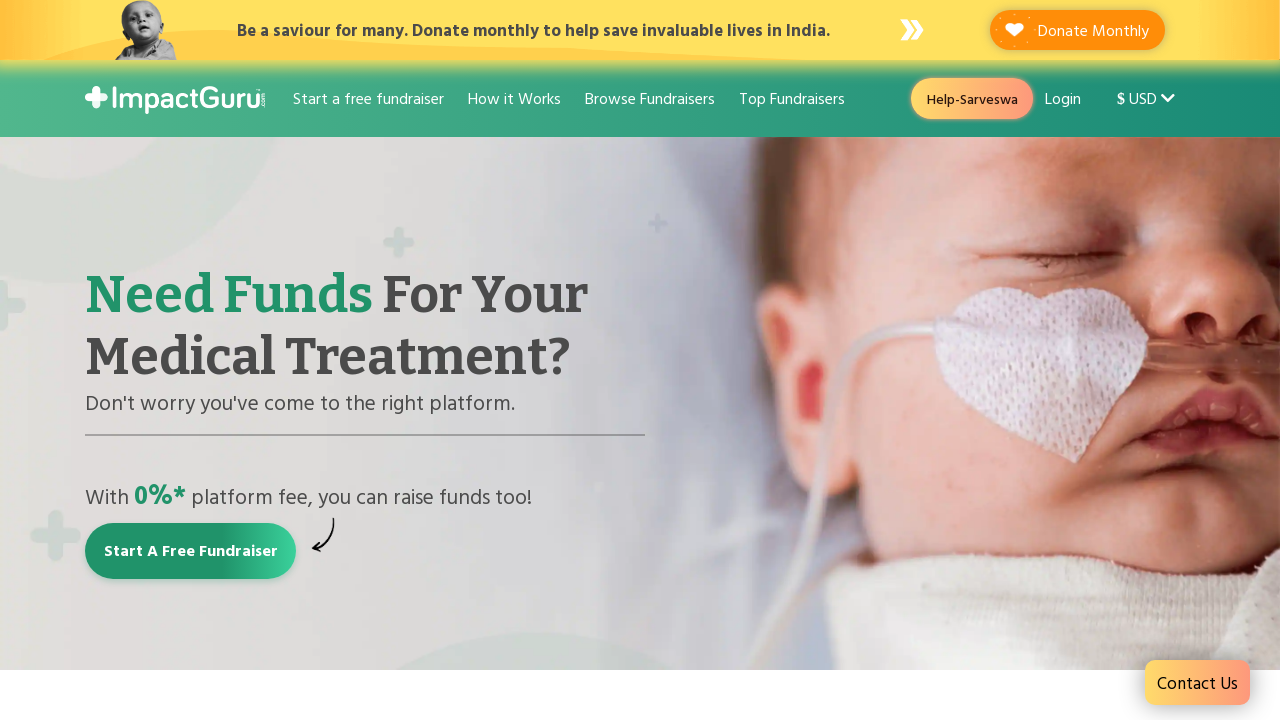

Verified page title is present and not empty
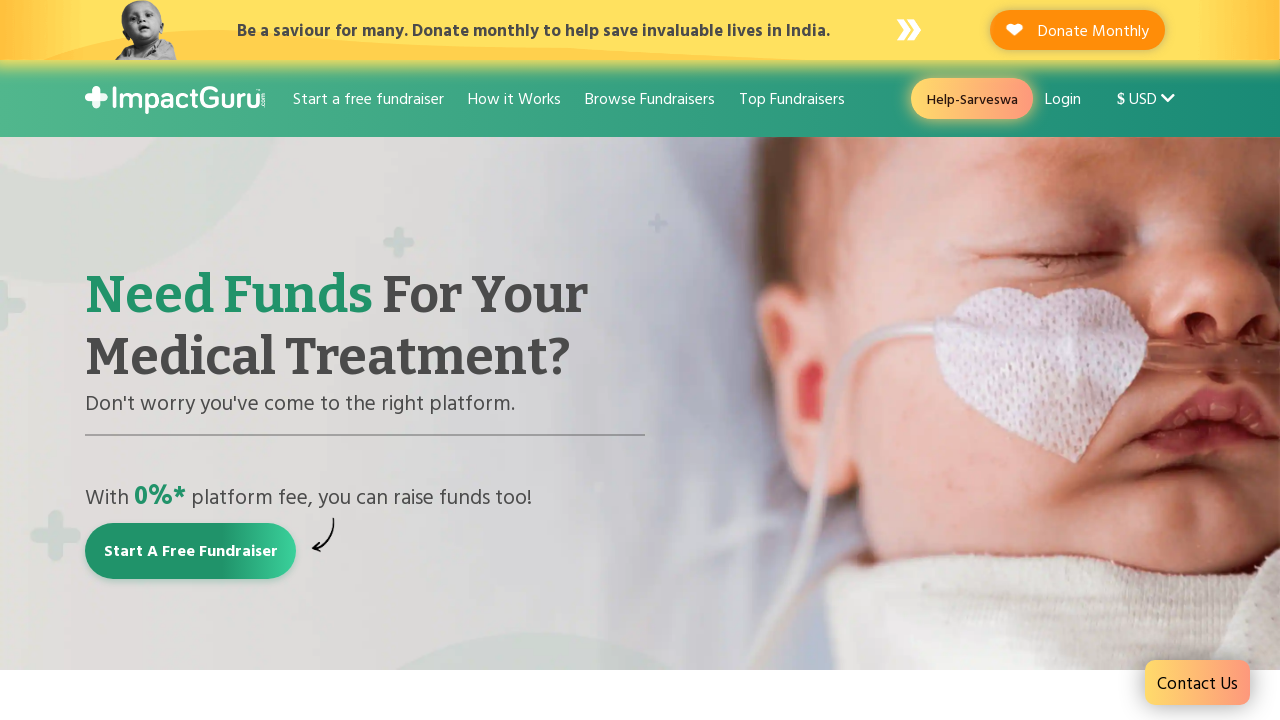

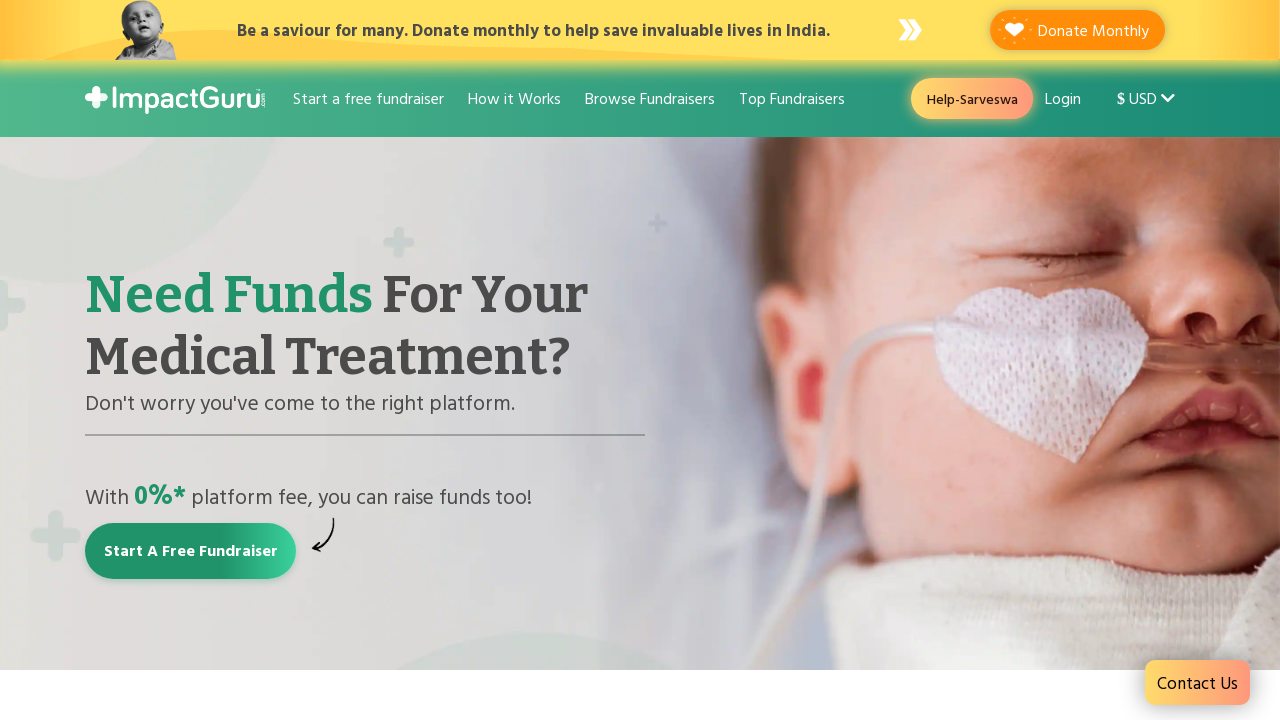